Navigates to Goodinfo Taiwan stock information website, searches for a stock code, clicks on the business performance link, scrolls down, and selects a year-over-year statistics option from a dropdown menu.

Starting URL: https://goodinfo.tw/tw/index.asp

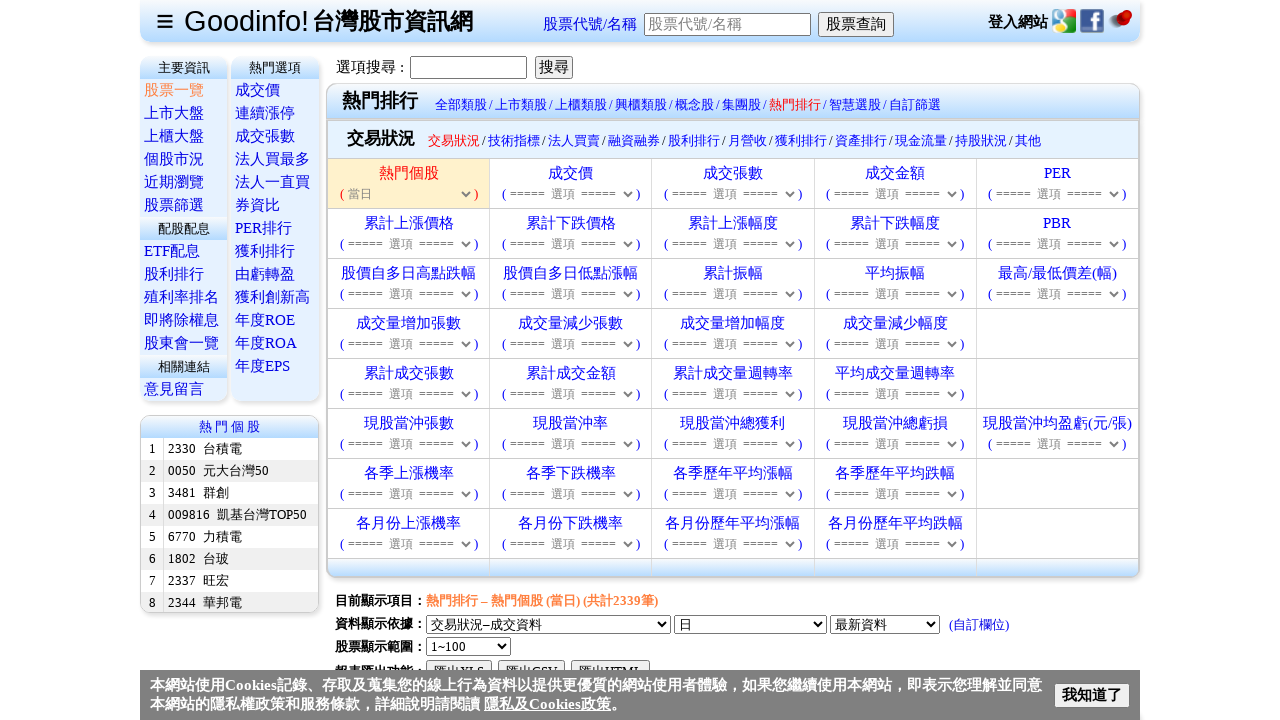

Filled stock code '2330' in search box on #txtStockCode
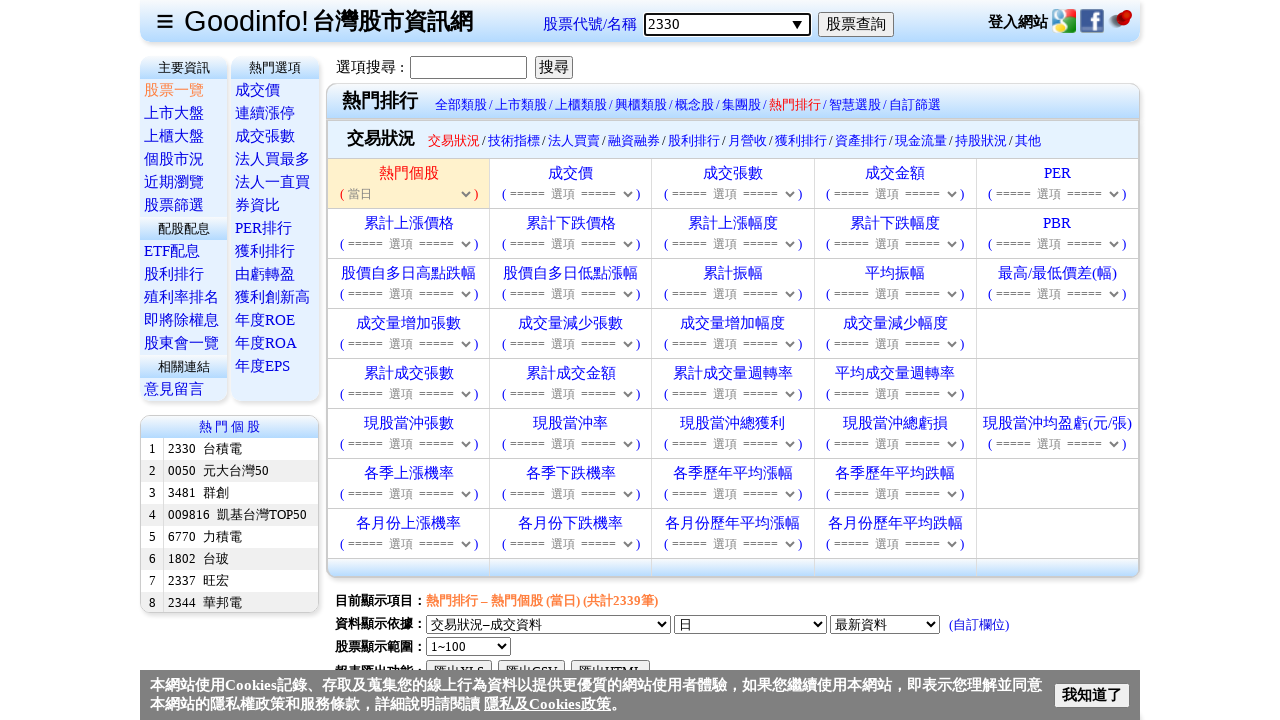

Pressed Enter to search for stock code on #txtStockCode
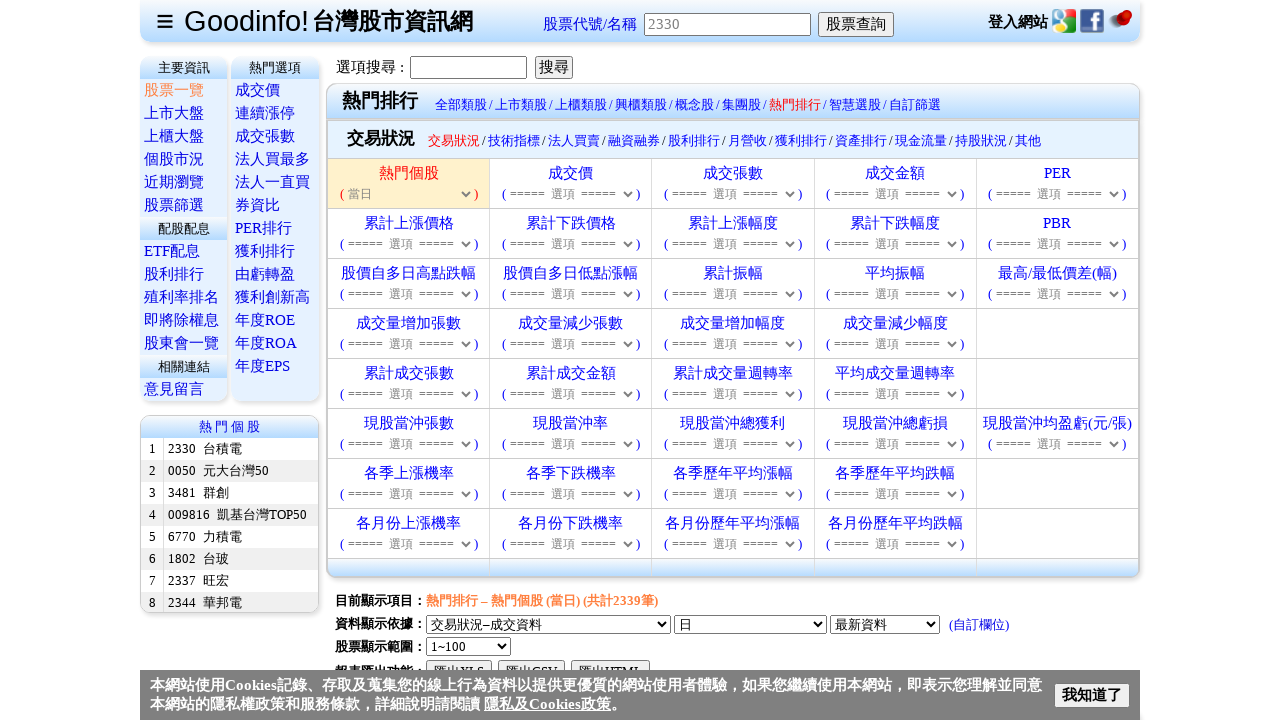

Waited for Business Performance link to load
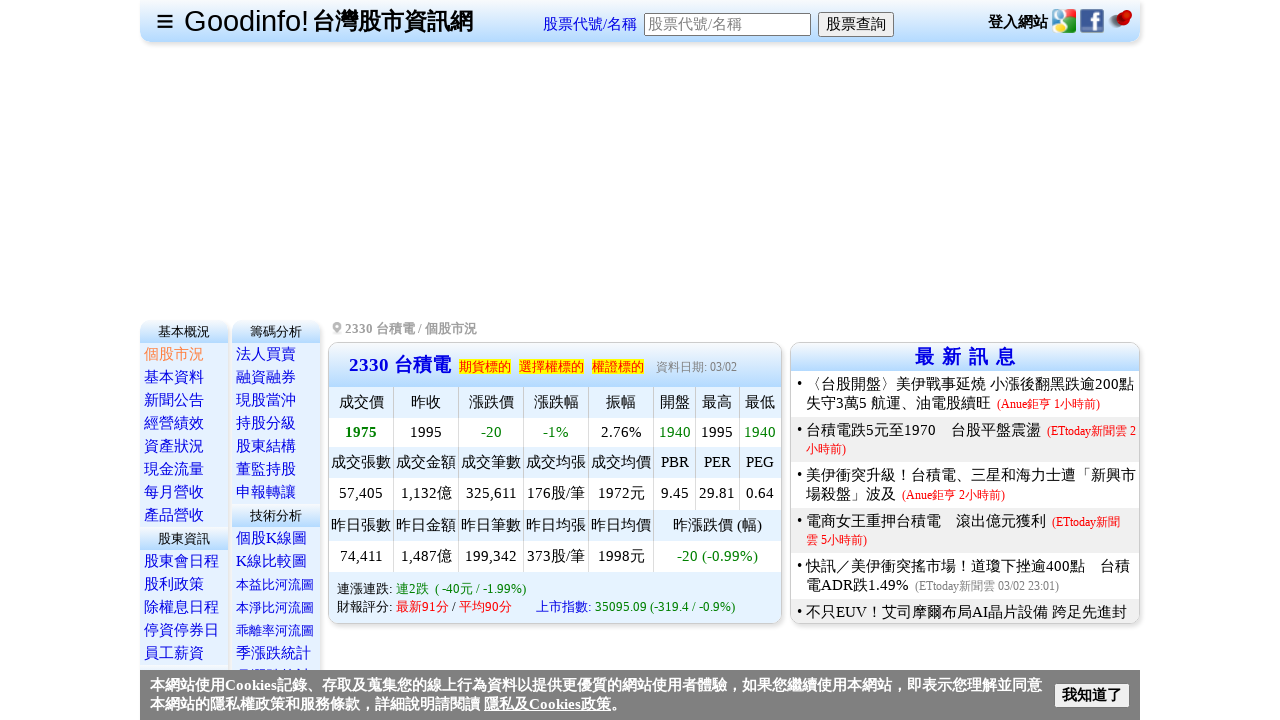

Clicked on Business Performance (經營績效) link at (174, 423) on text=經營績效
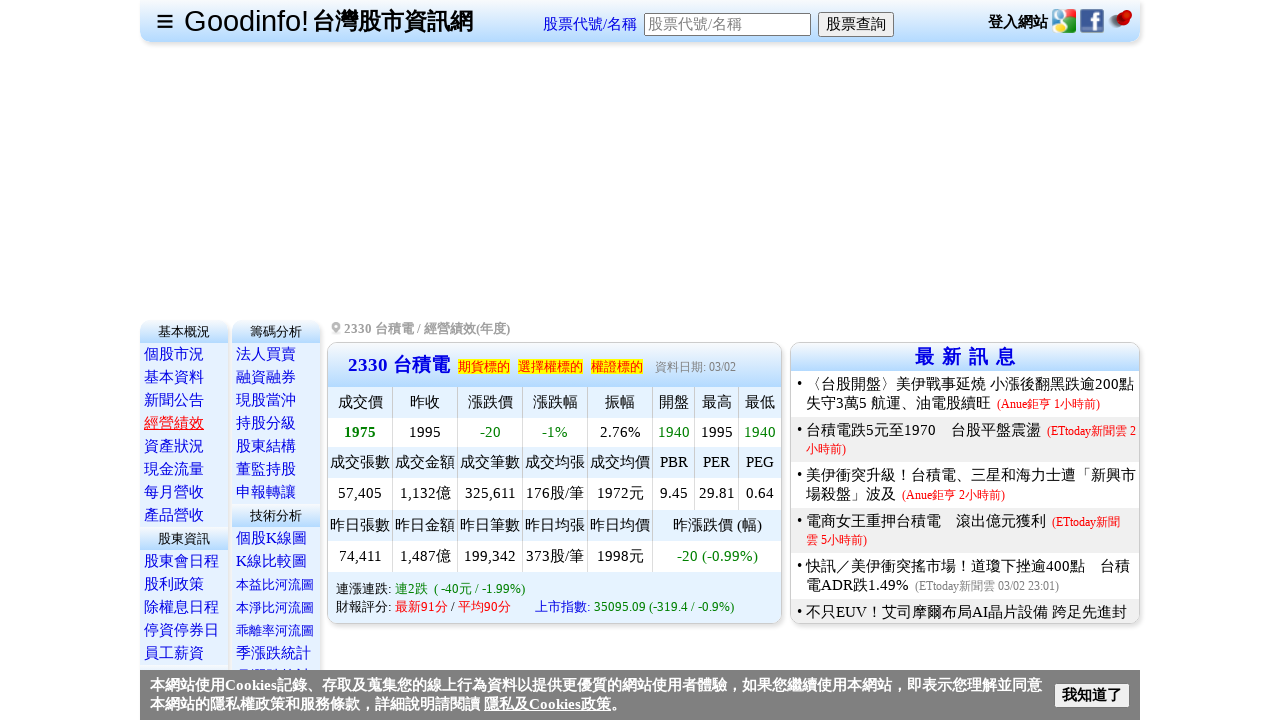

Waited 2 seconds for content to load
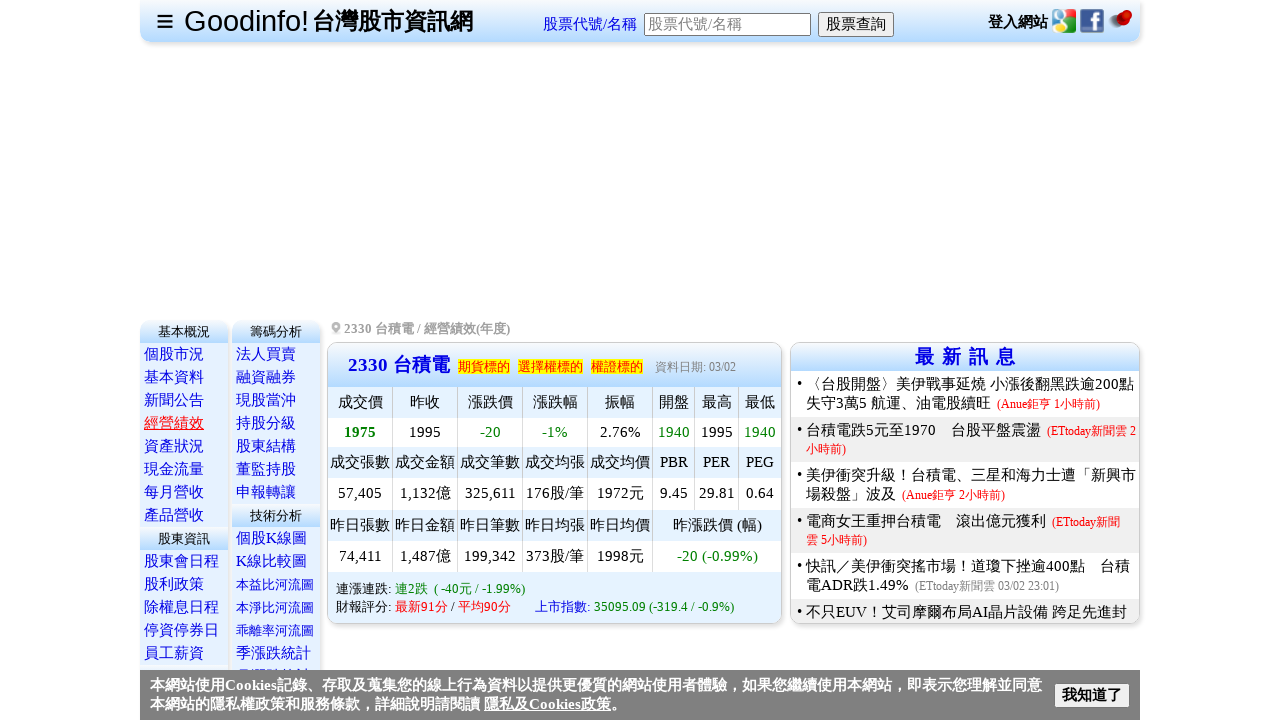

Scrolled down page to reveal more content
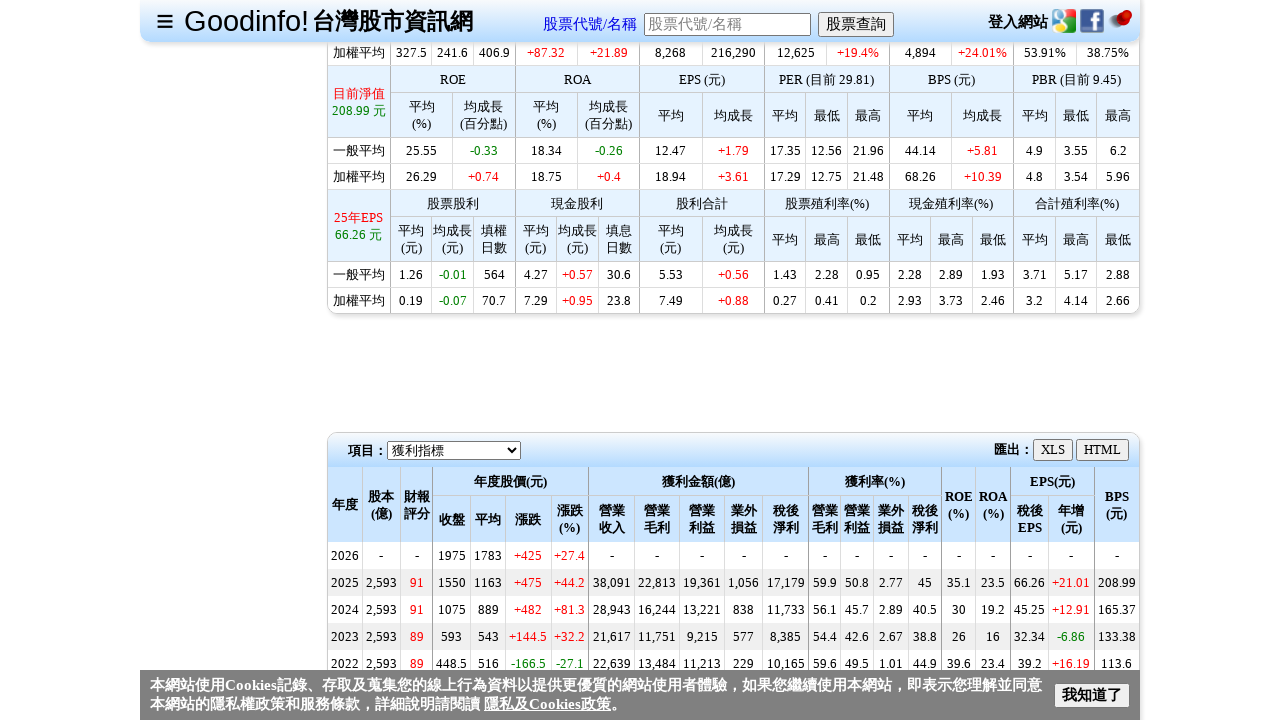

Waited for dropdown selector to be visible
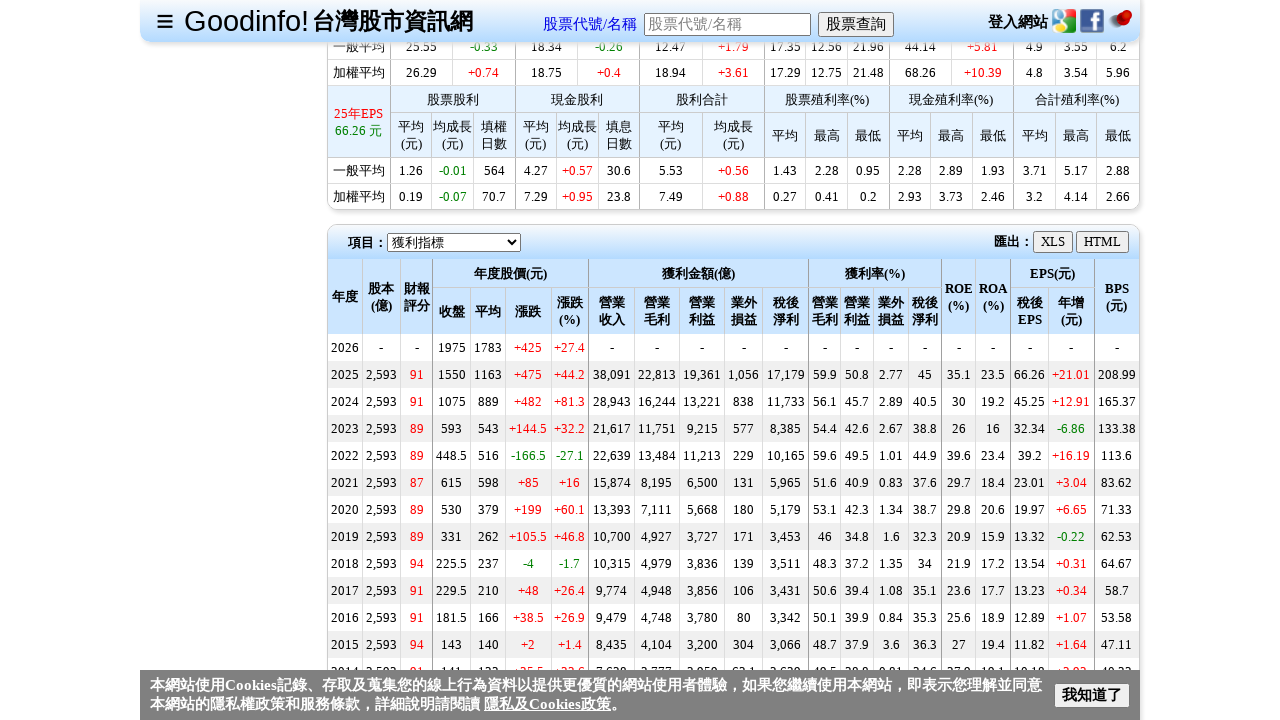

Selected year-over-year statistics option (index 1) from dropdown on select >> nth=0
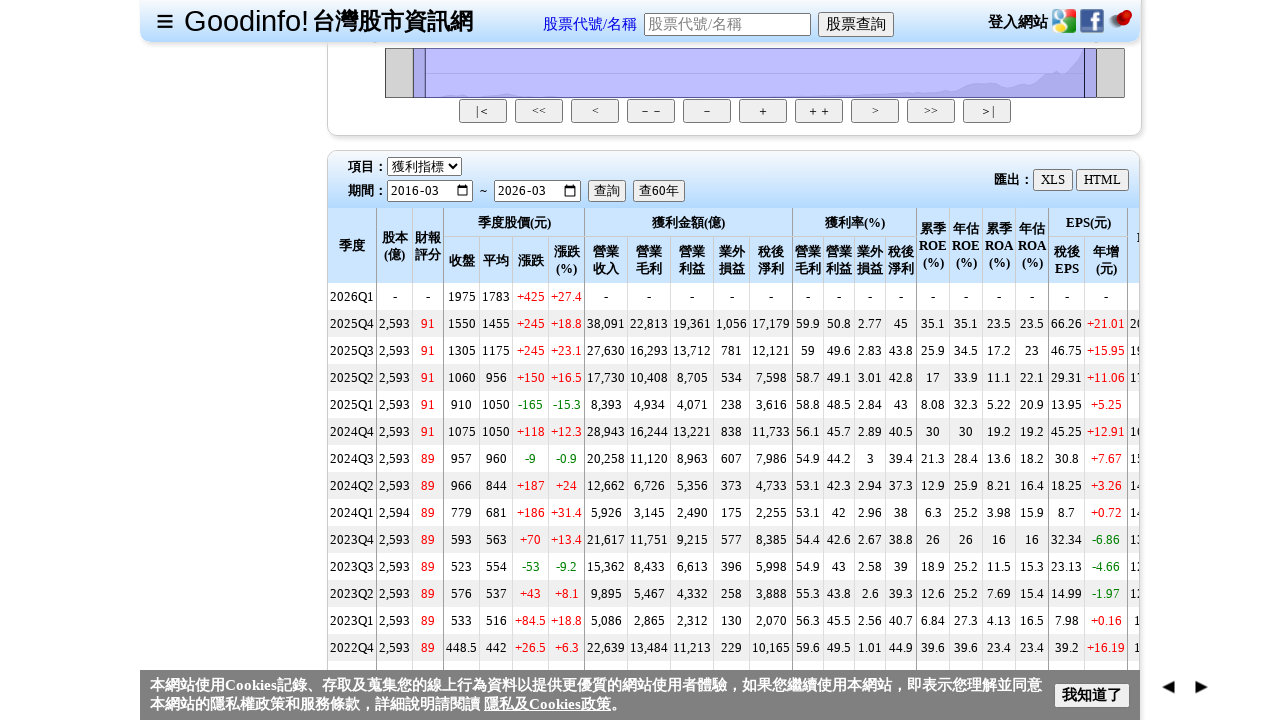

Waited for XLS export button to be visible
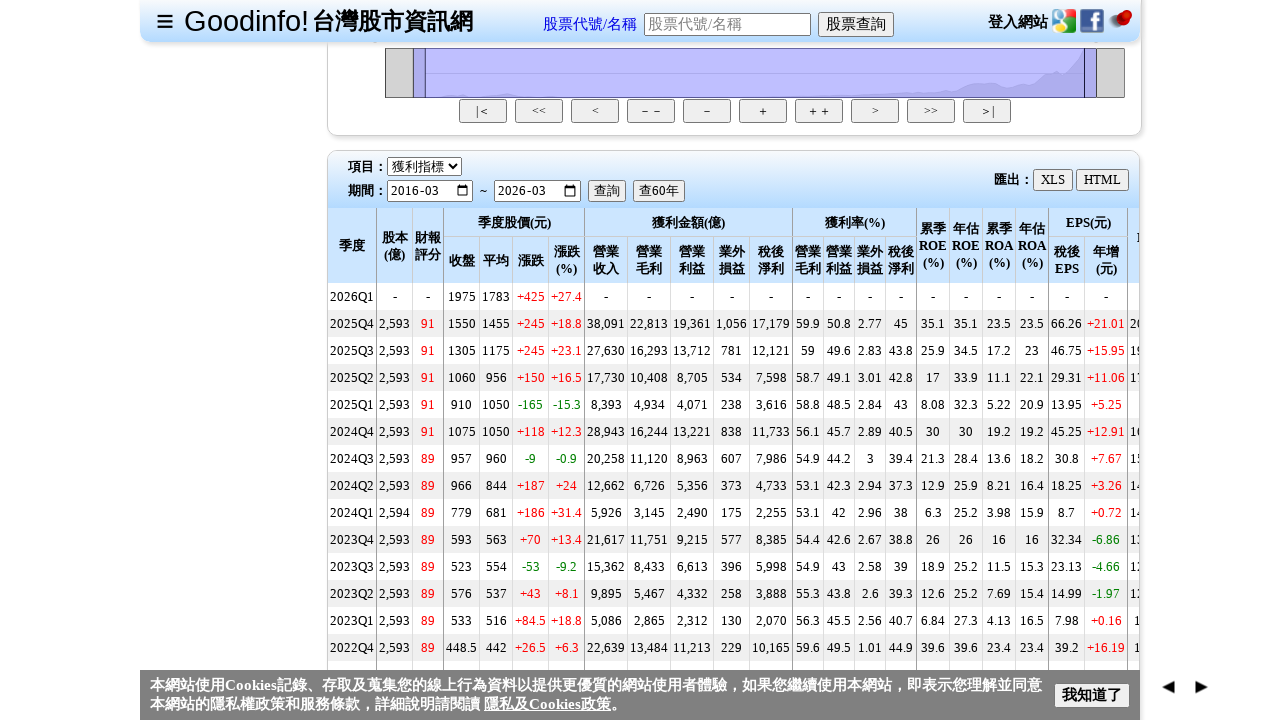

Clicked XLS export button at (1053, 180) on input[type='button'][value='XLS']
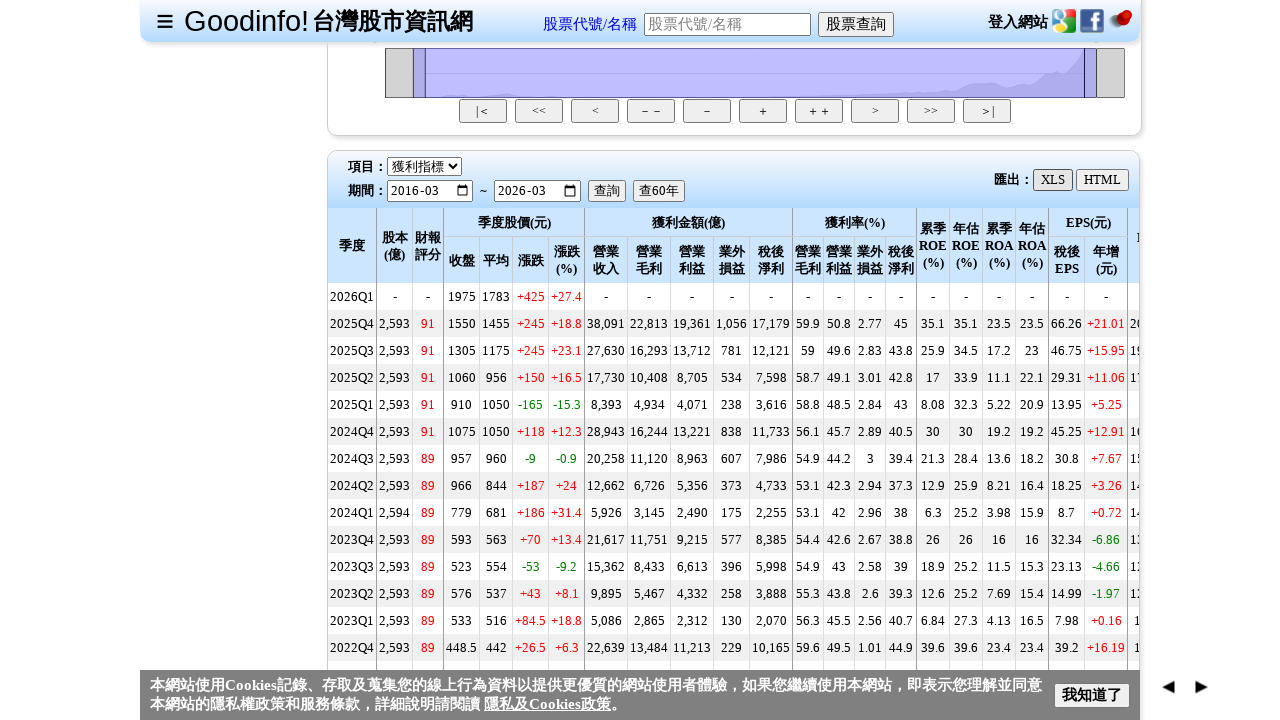

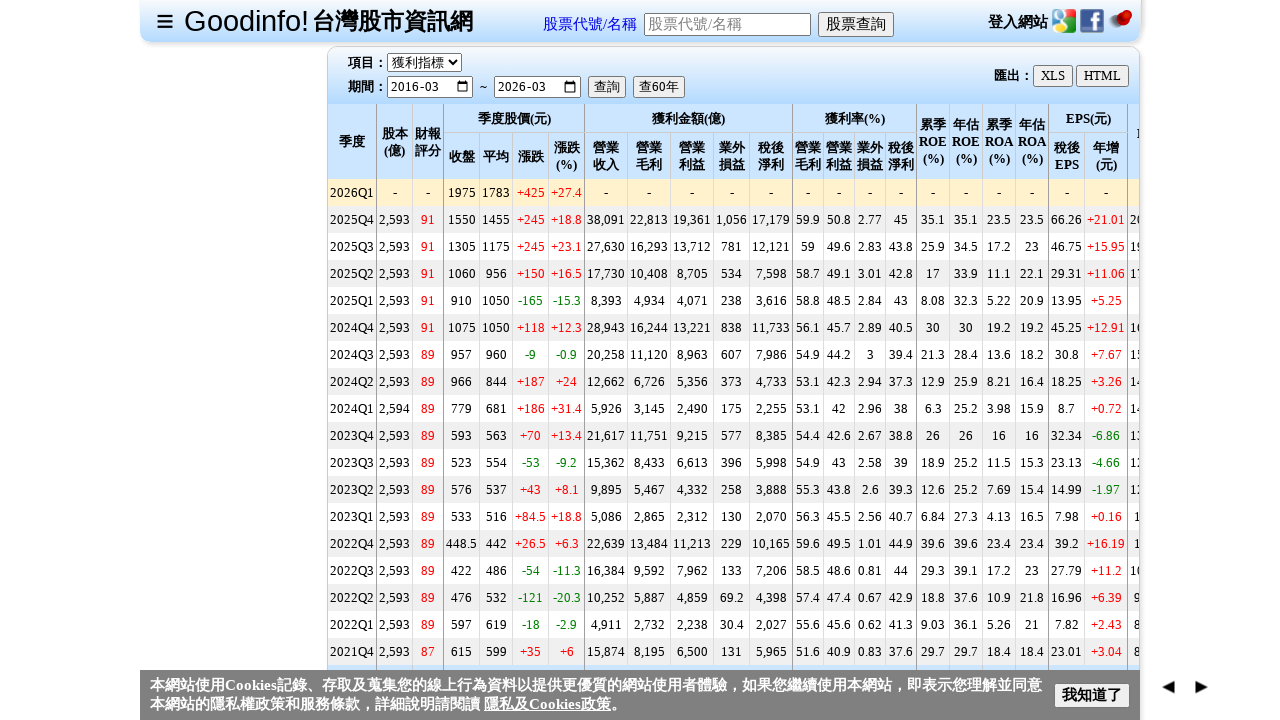